Tests drag and drop functionality on the jQuery UI droppable demo page by dragging an element to a target drop zone and verifying the drop was successful

Starting URL: https://jqueryui.com/resources/demos/droppable/default.html

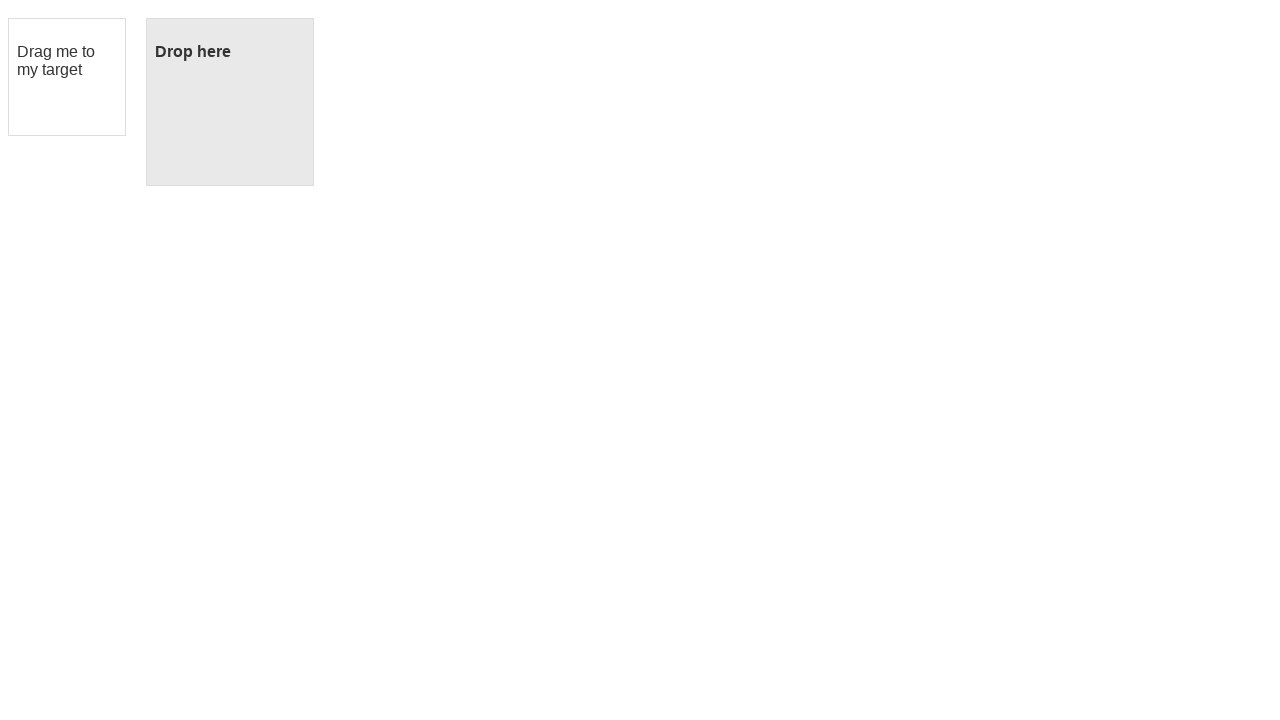

Located draggable element 'Drag me to my target'
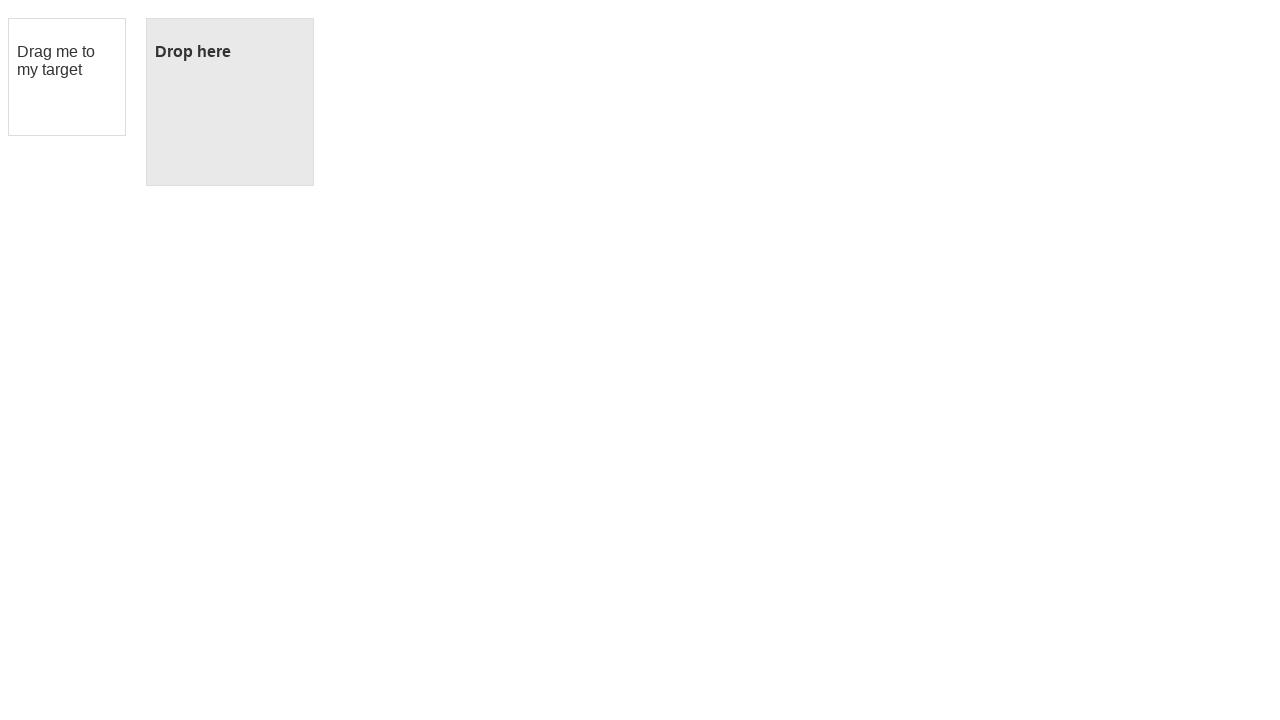

Located drop target element 'Drop here'
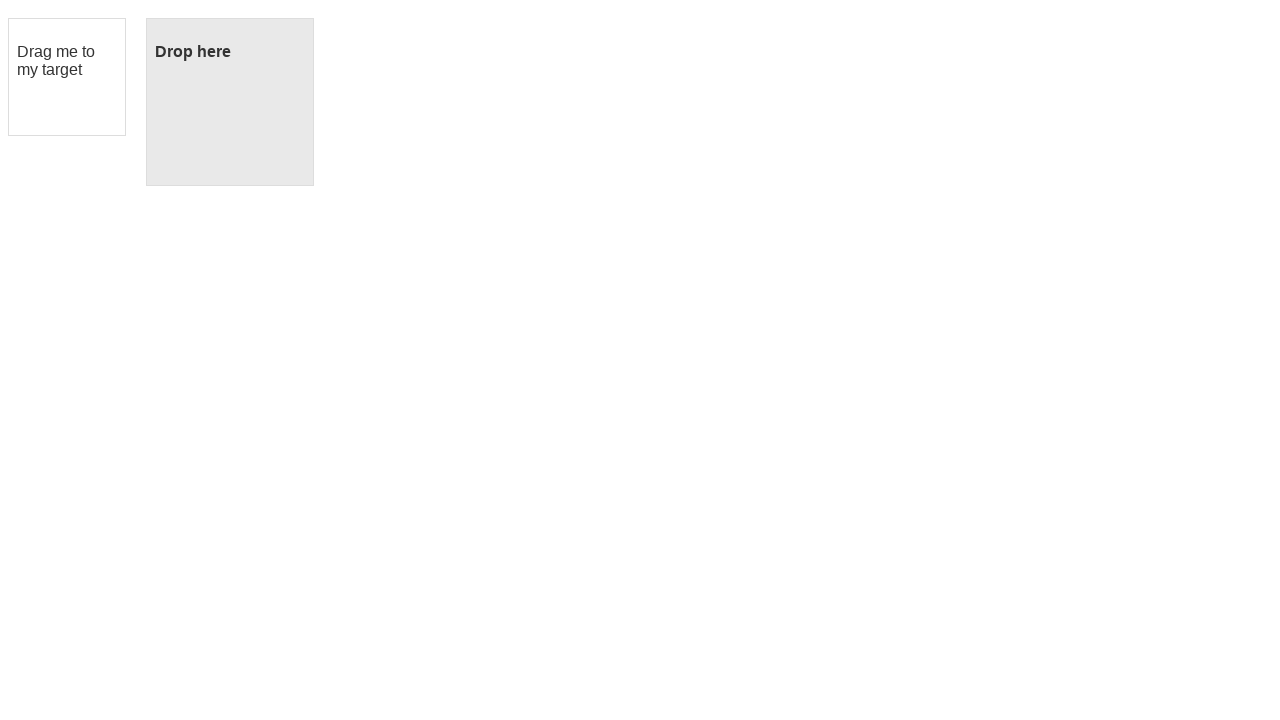

Dragged element to drop target at (230, 52)
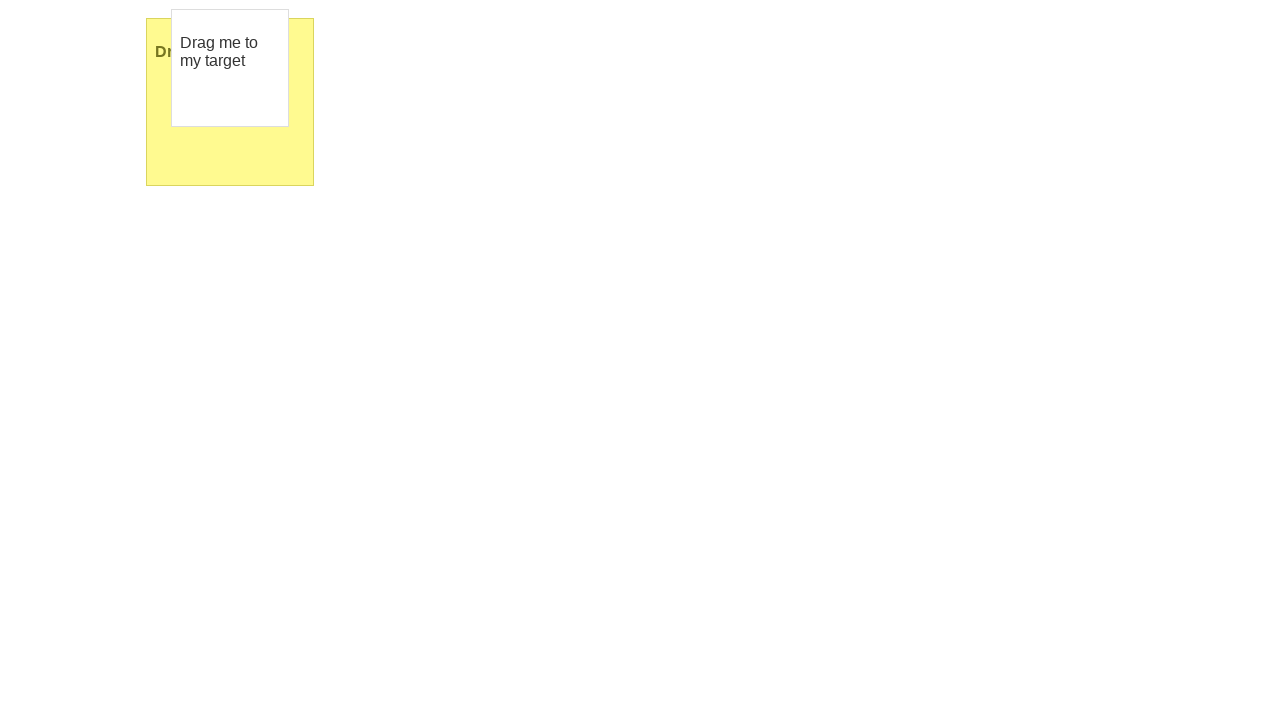

Verified 'Dropped!' text appeared after successful drop
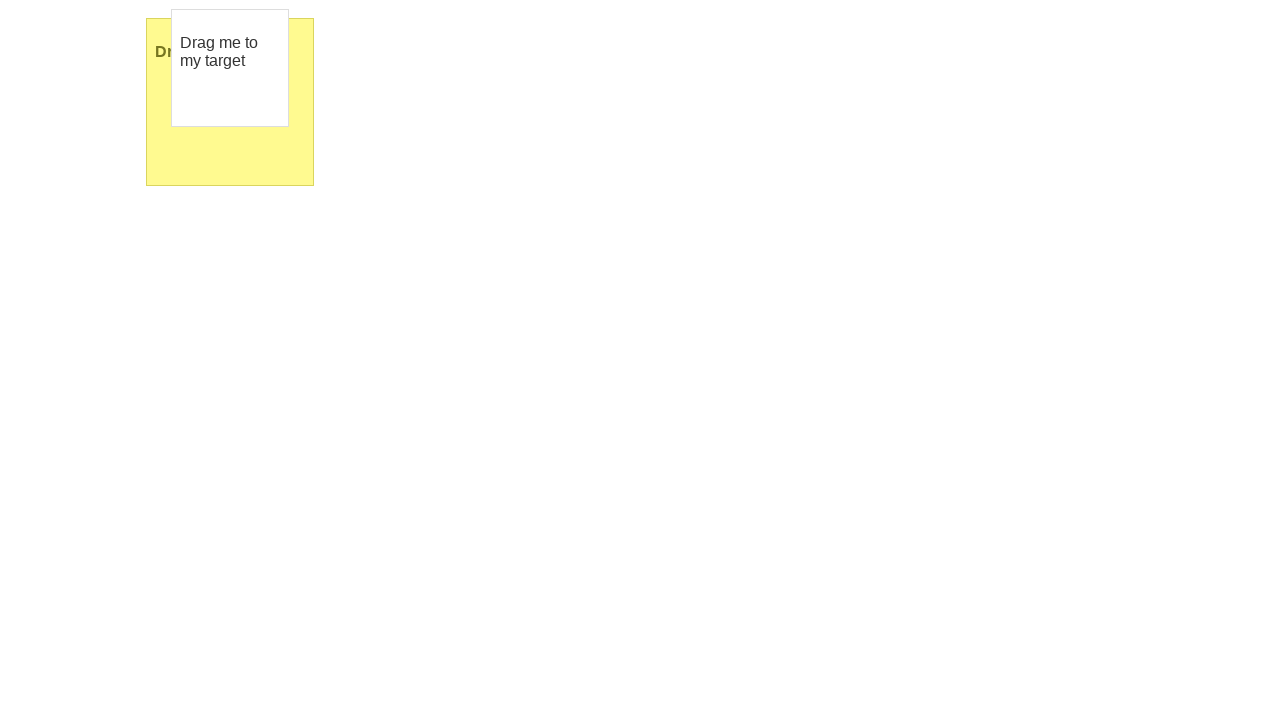

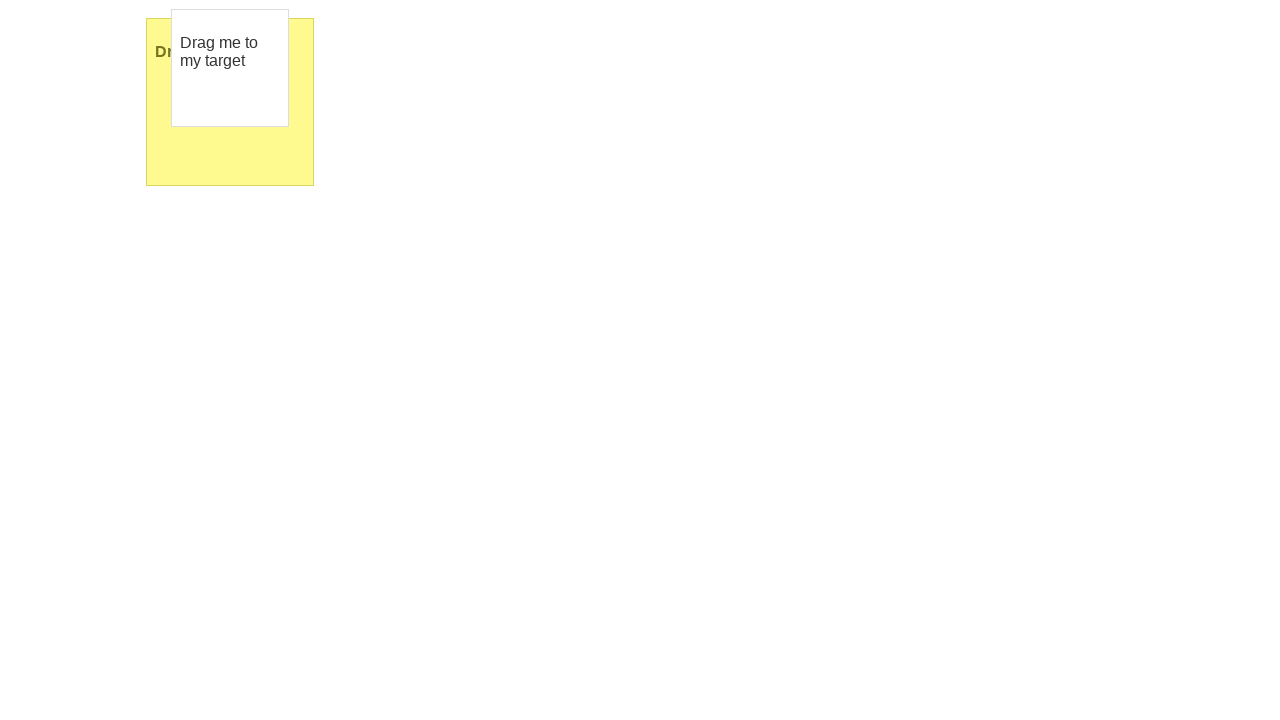